Navigates to the DropMail disposable email service and waits for a temporary email address to be generated and displayed on the page.

Starting URL: https://dropmail.me/en/

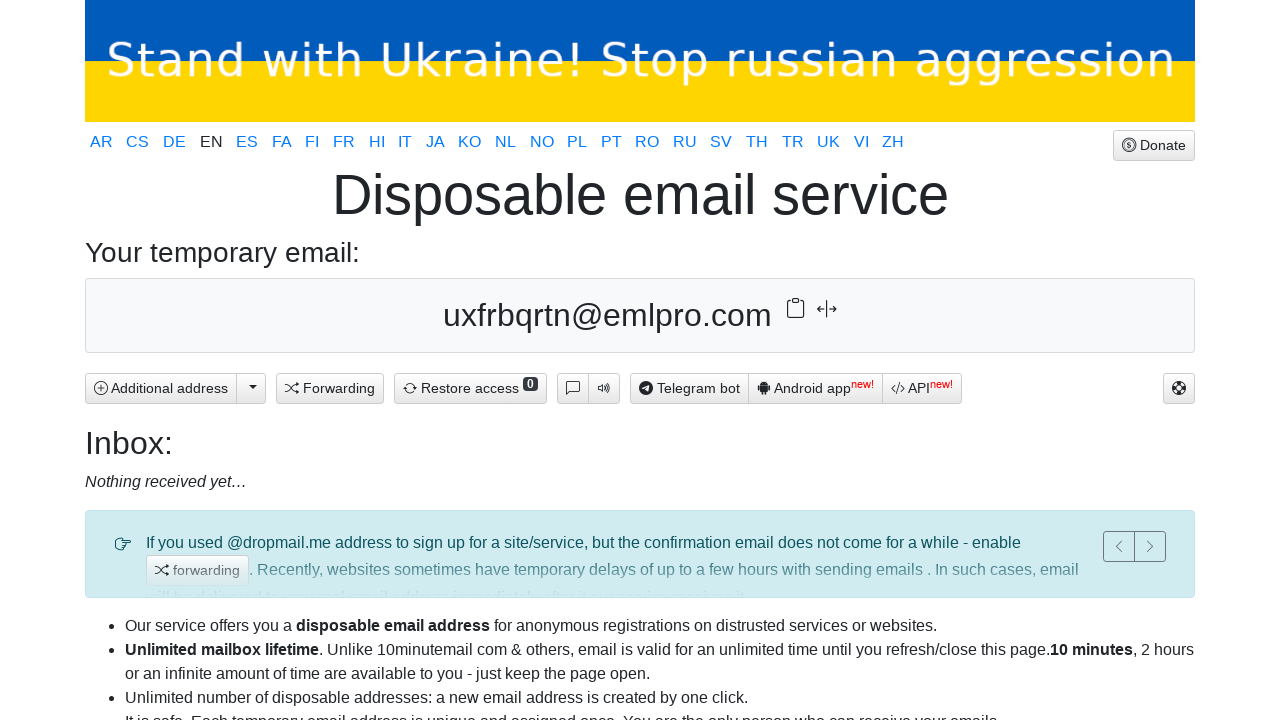

Navigated to DropMail disposable email service
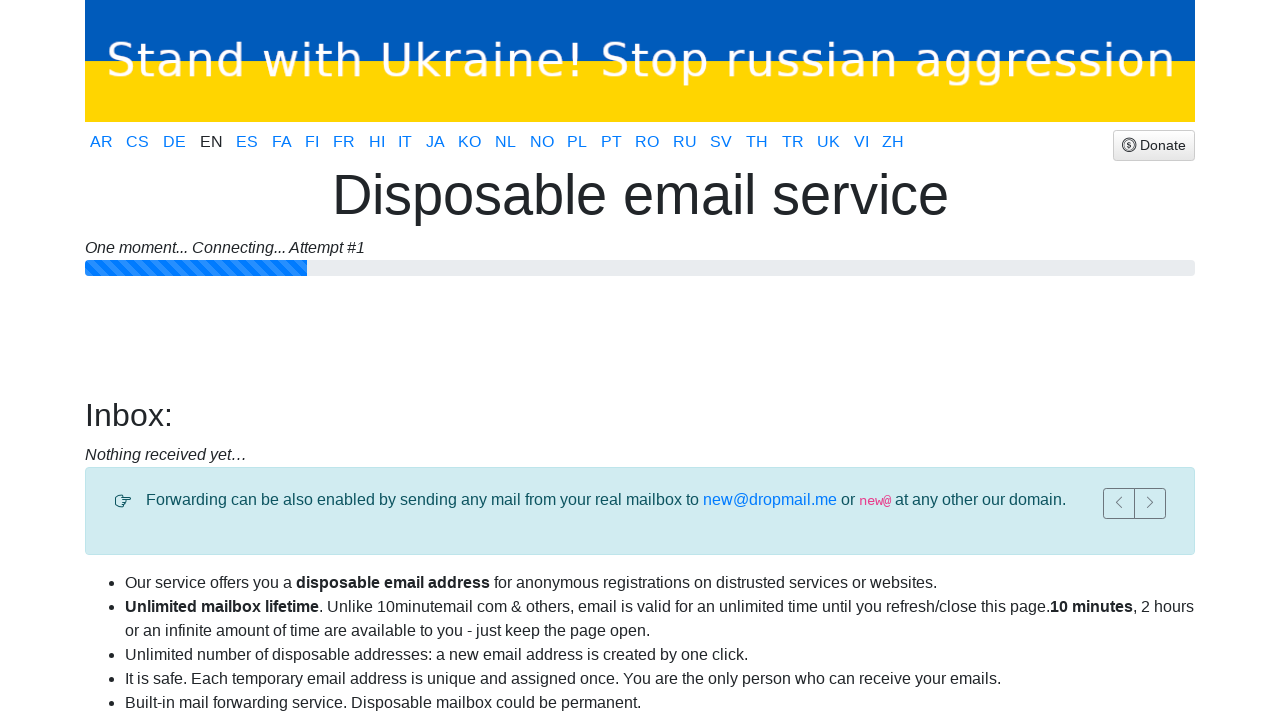

Temporary email address generated and displayed on page
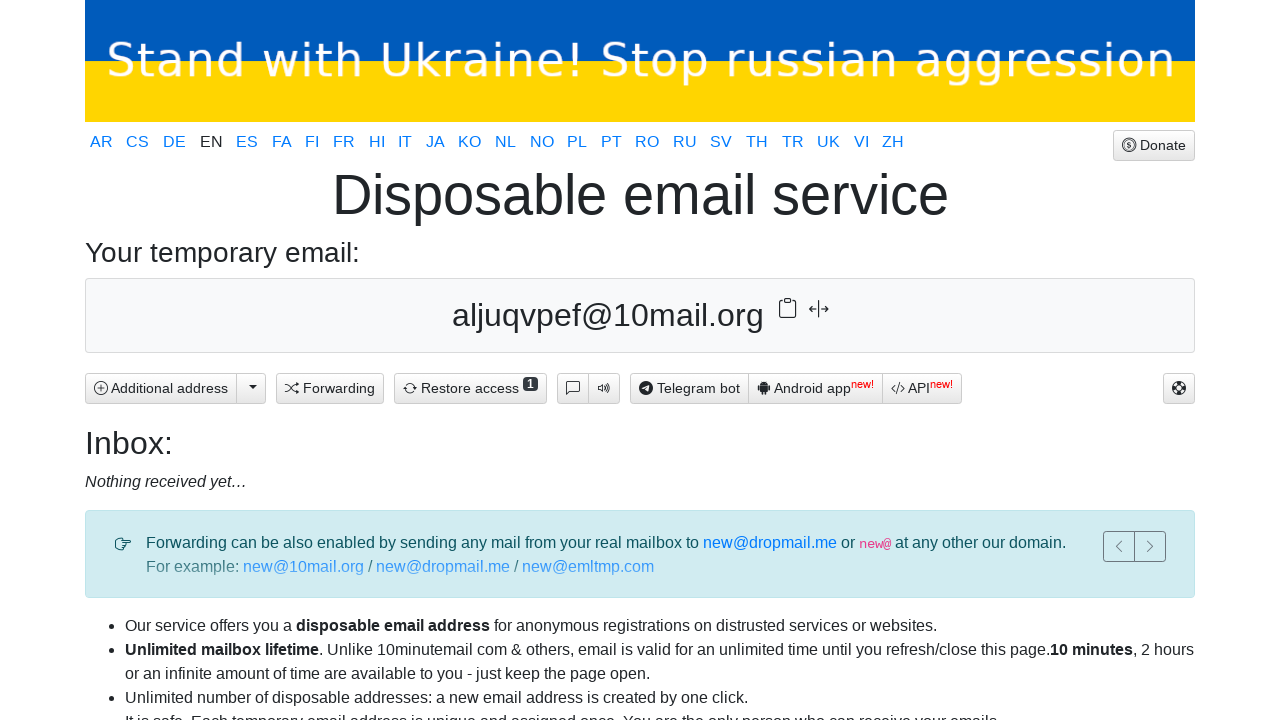

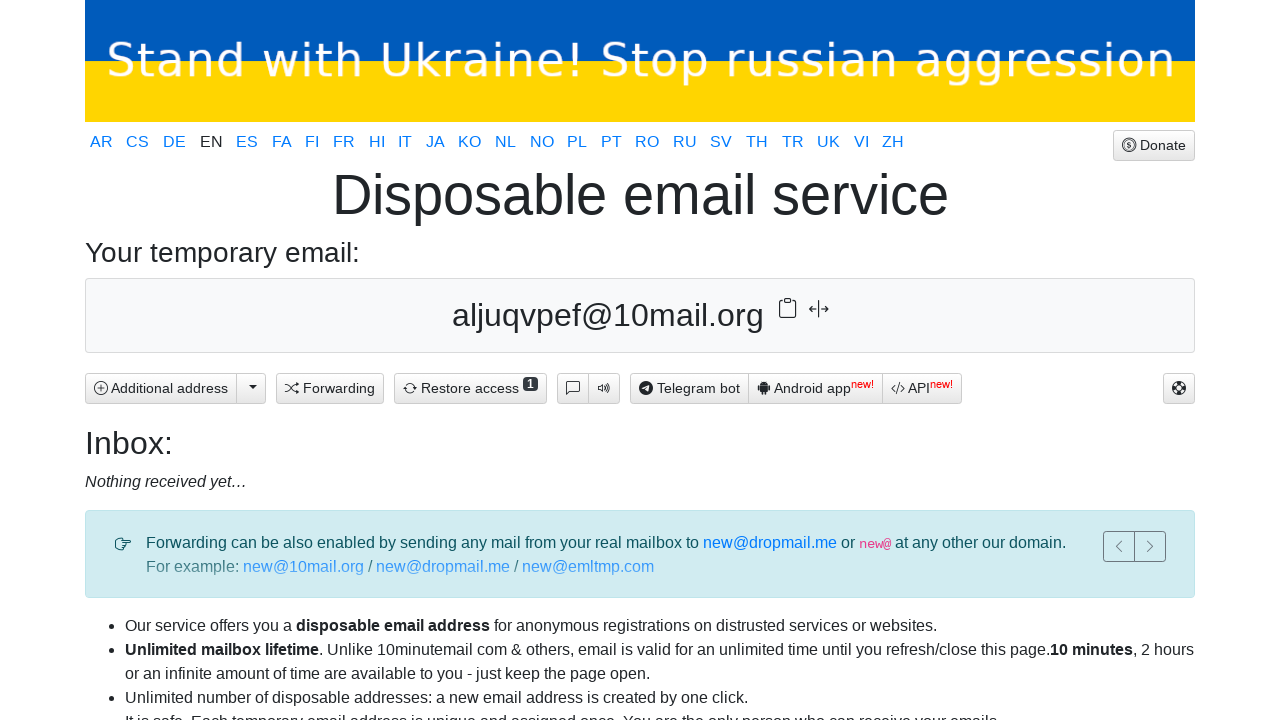